Tests removing and then adding back a checkbox on the Dynamic Controls page, verifying the "It's back!" message appears after adding

Starting URL: https://the-internet.herokuapp.com/

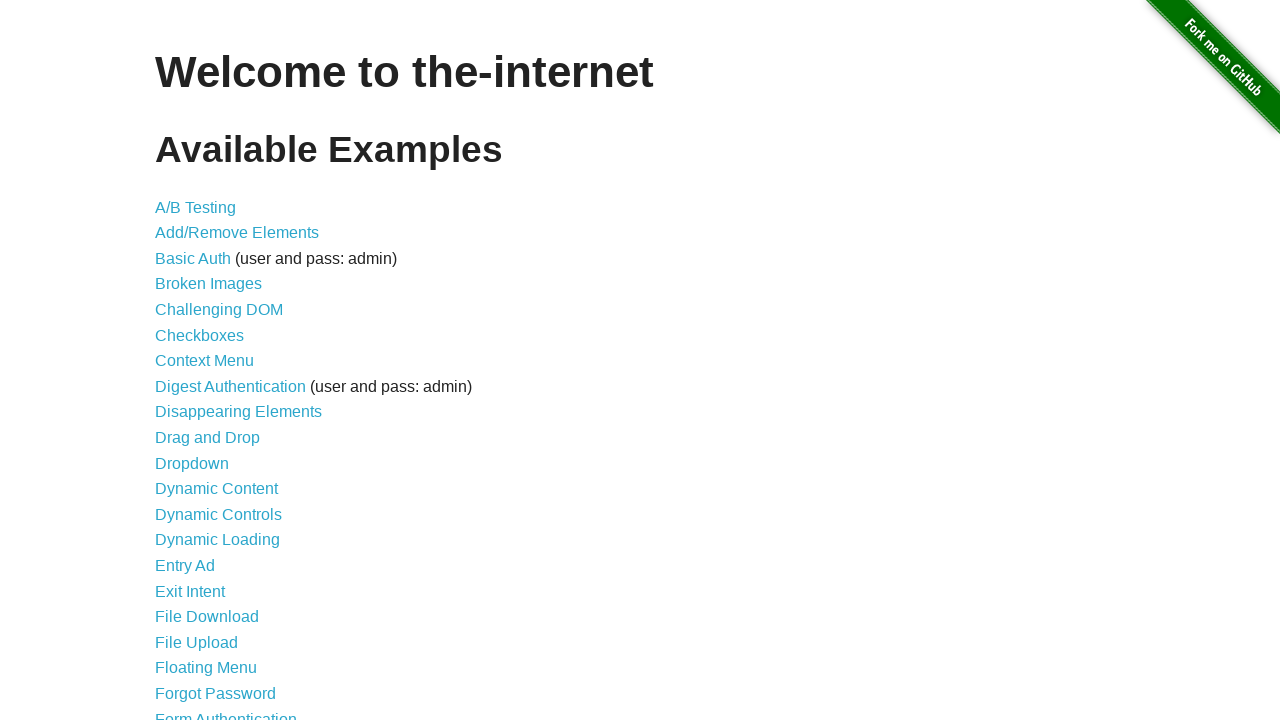

Clicked on Dynamic Controls link from homepage at (218, 514) on a[href='/dynamic_controls']
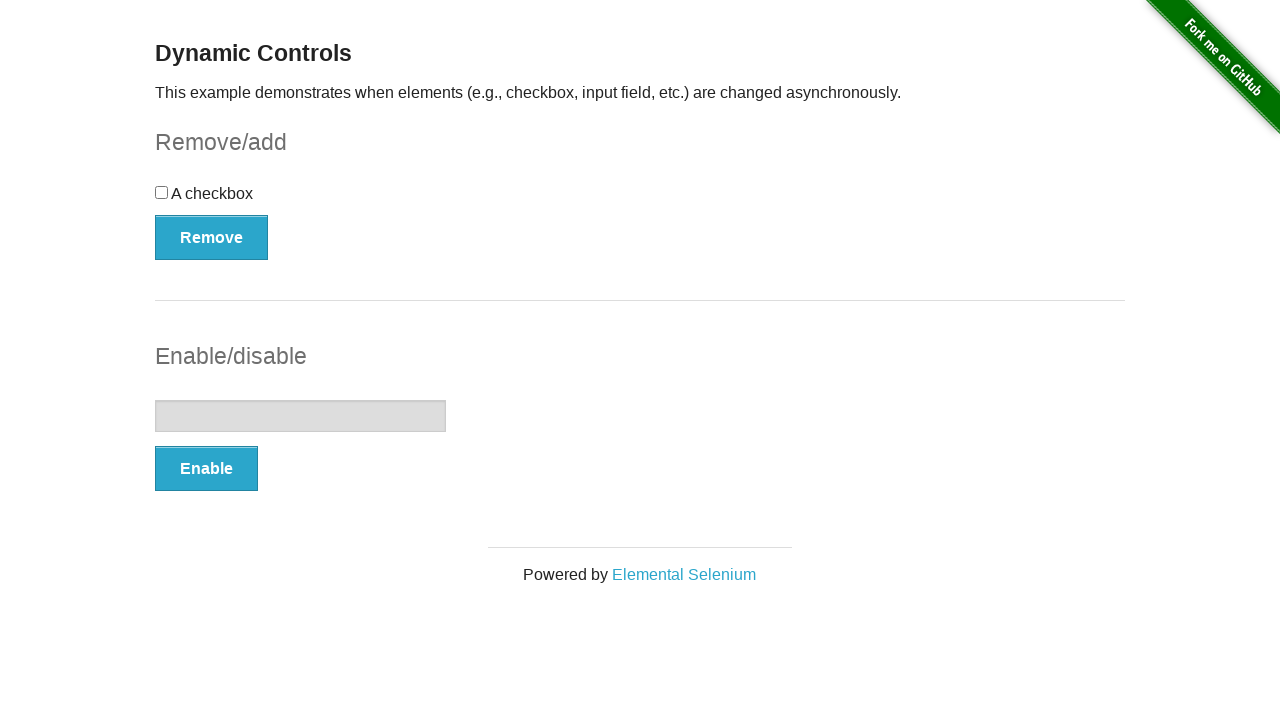

Clicked the checkbox at (162, 192) on #checkbox input[type='checkbox']
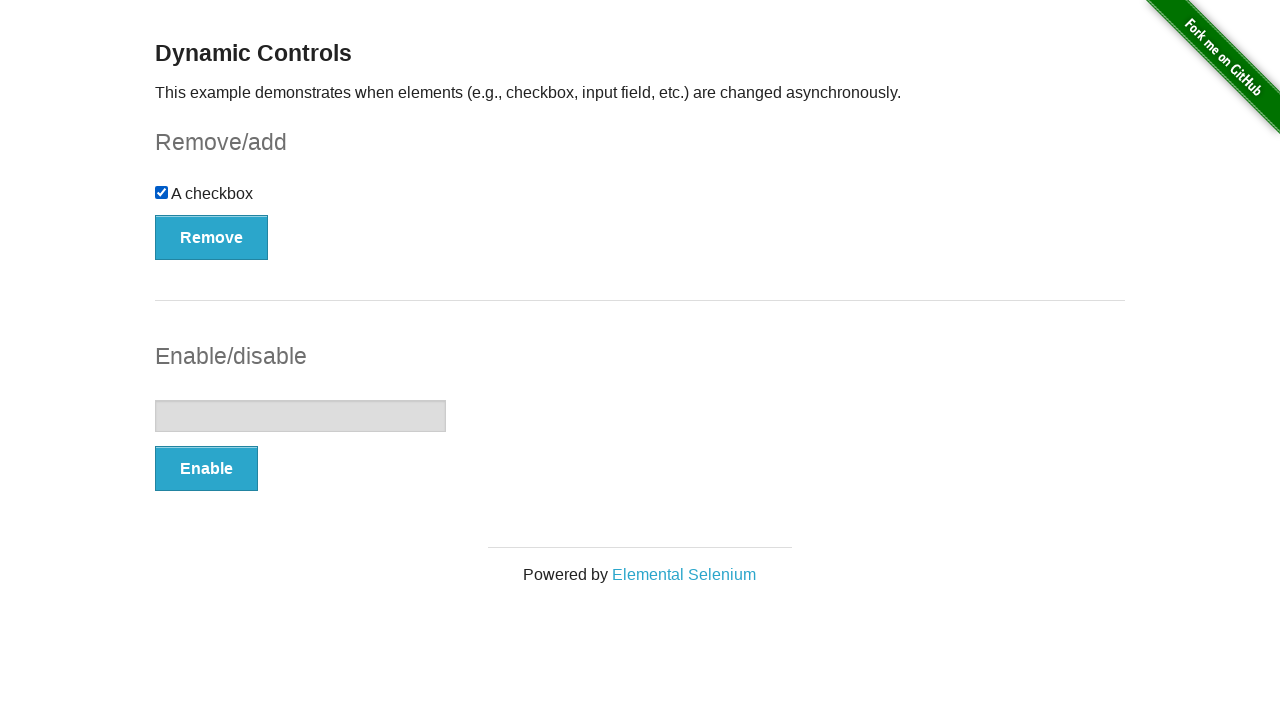

Clicked the Remove button at (212, 237) on button[onclick='swapCheckbox()']
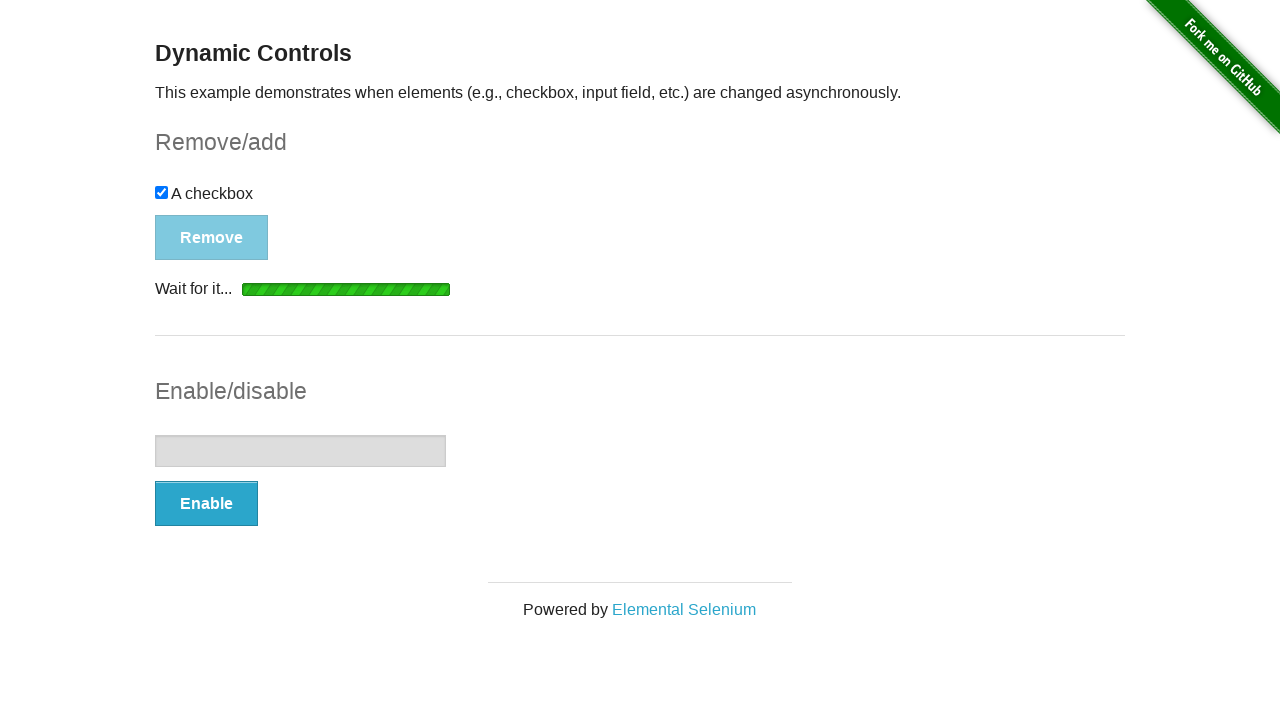

Removal message appeared
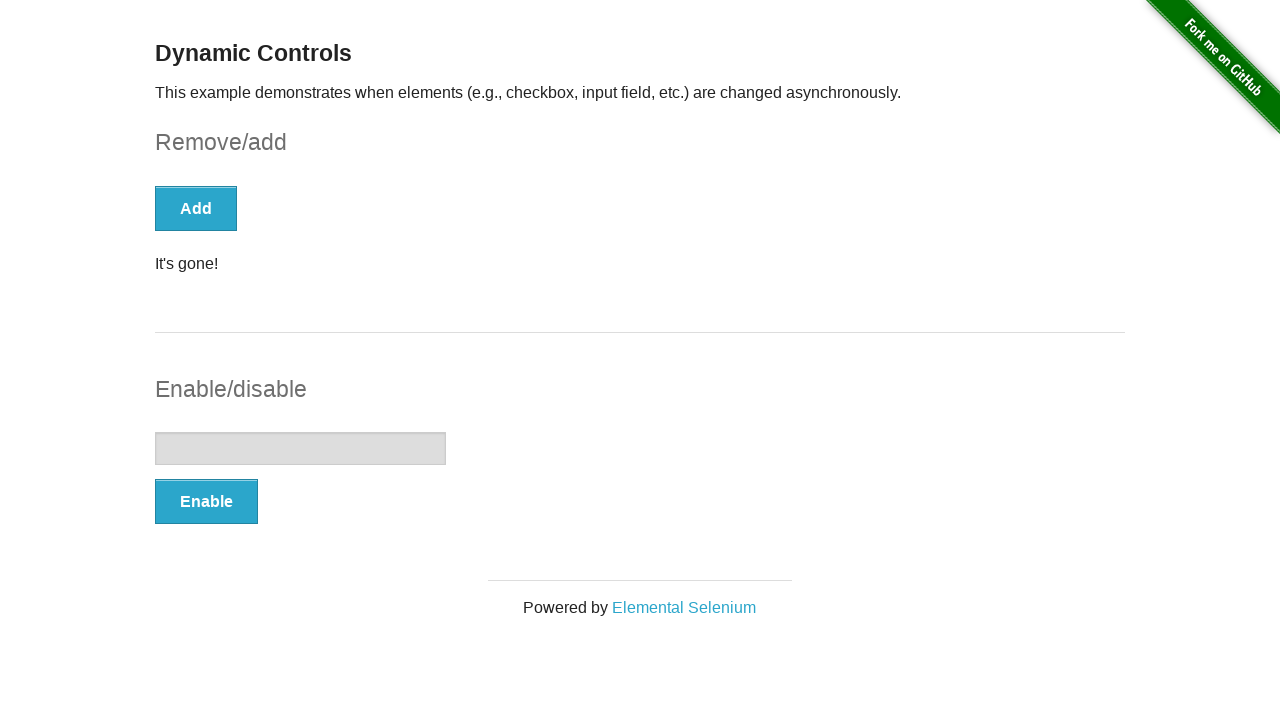

Clicked the Add button to restore the checkbox at (196, 208) on button[onclick='swapCheckbox()']
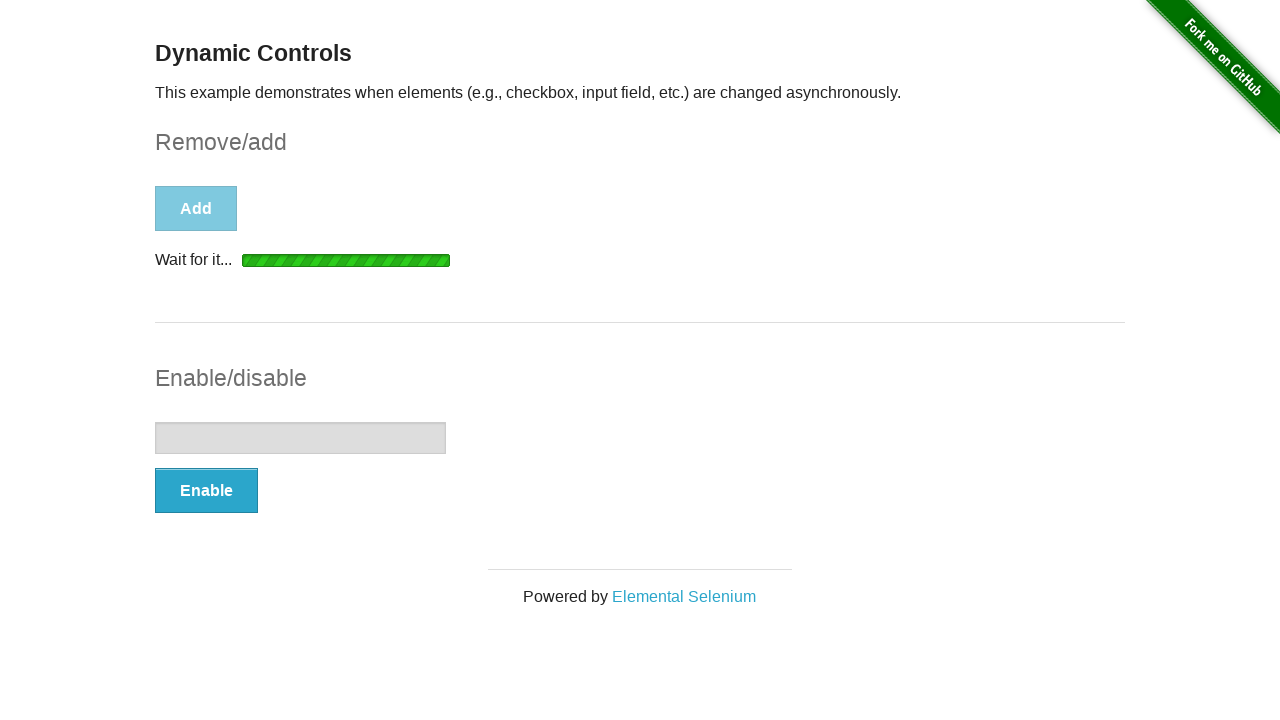

Waited for and found the "It's back!" message
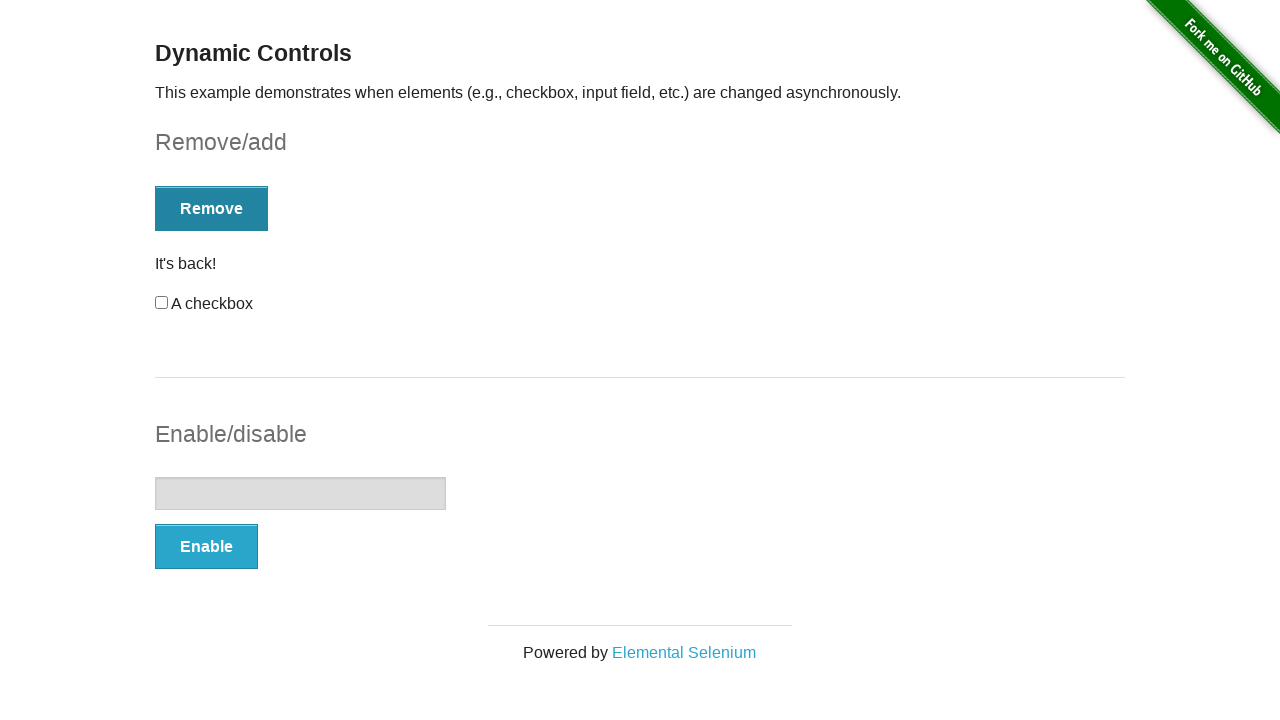

Retrieved the message text content
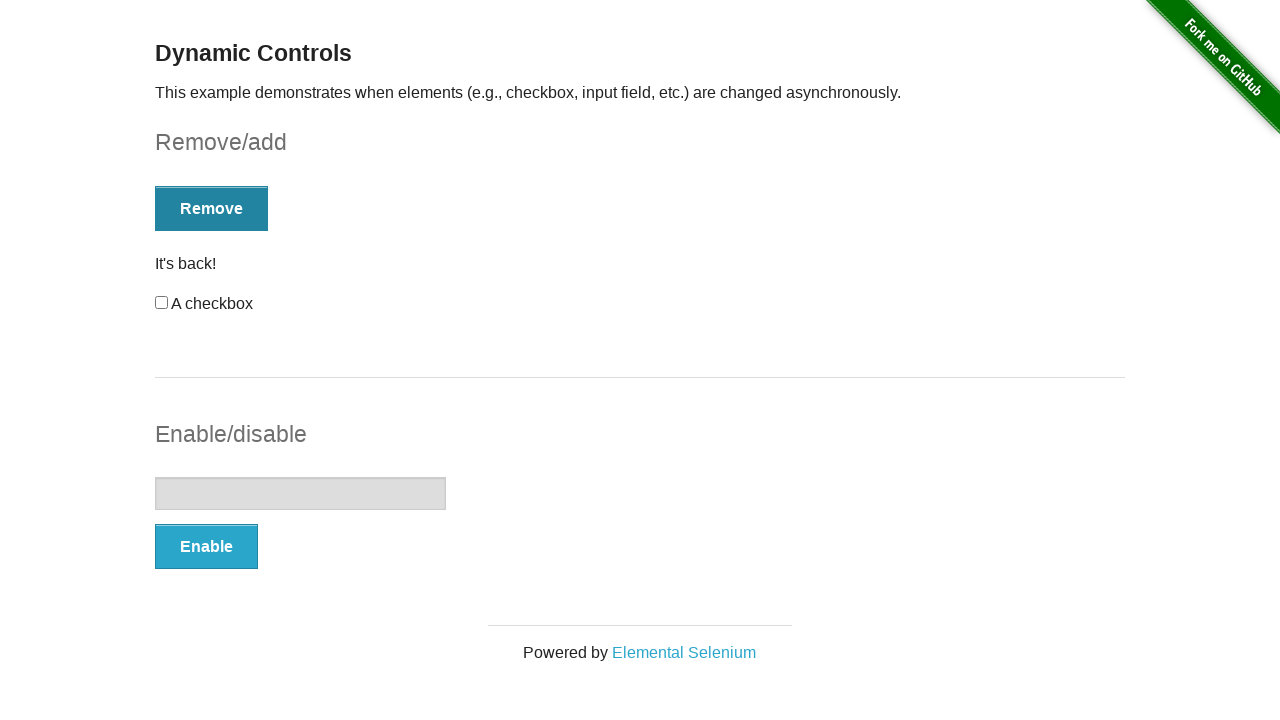

Verified that the message equals "It's back!"
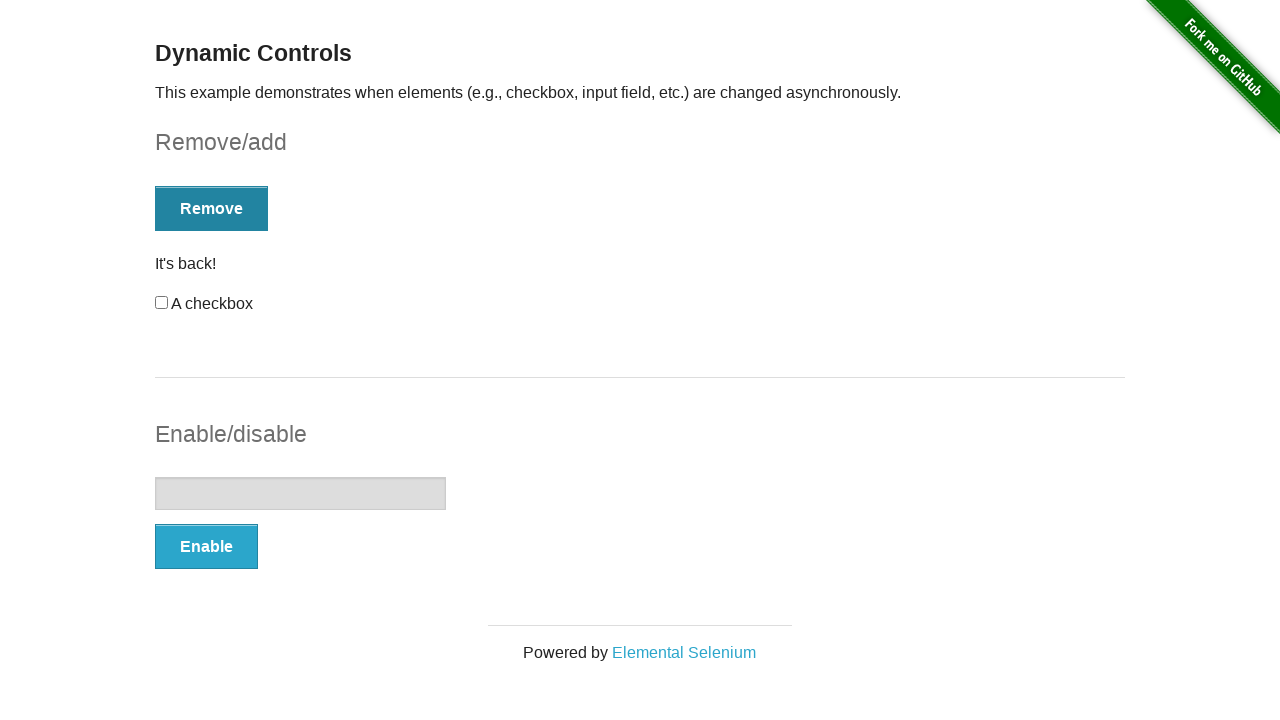

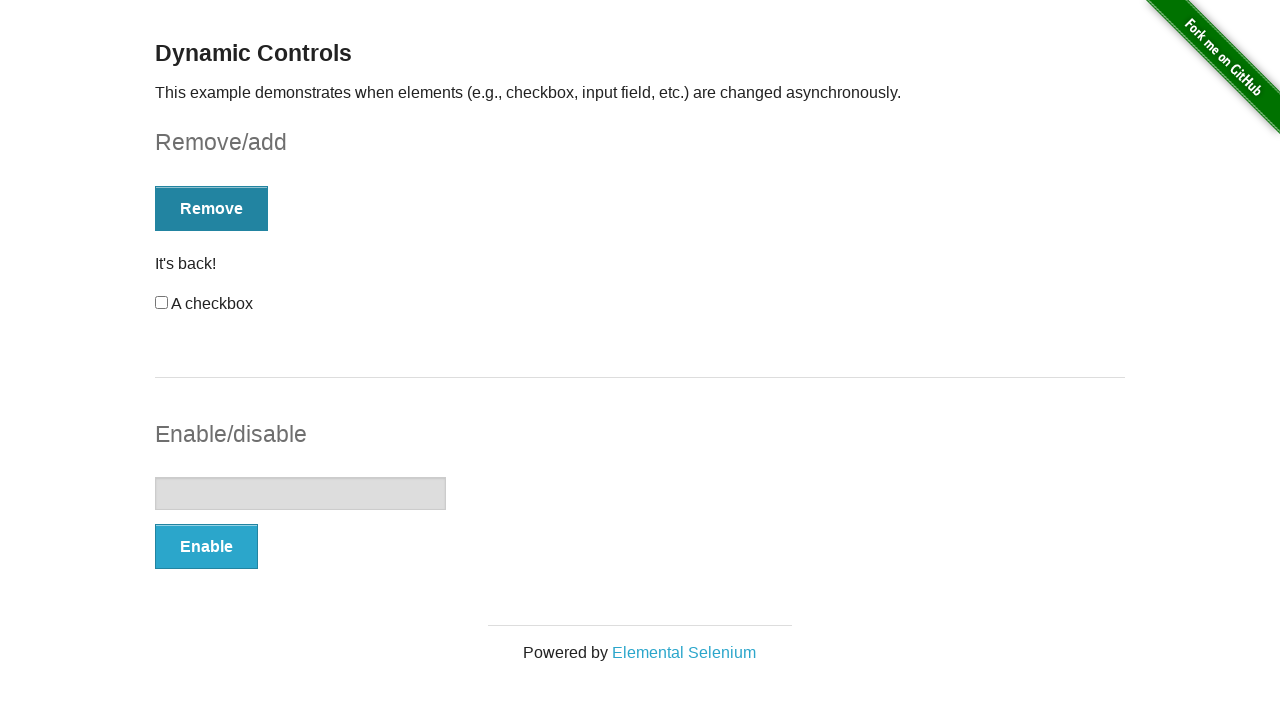